Tests Google Translate by selecting English as the target language and entering Russian text for translation

Starting URL: https://translate.google.com/

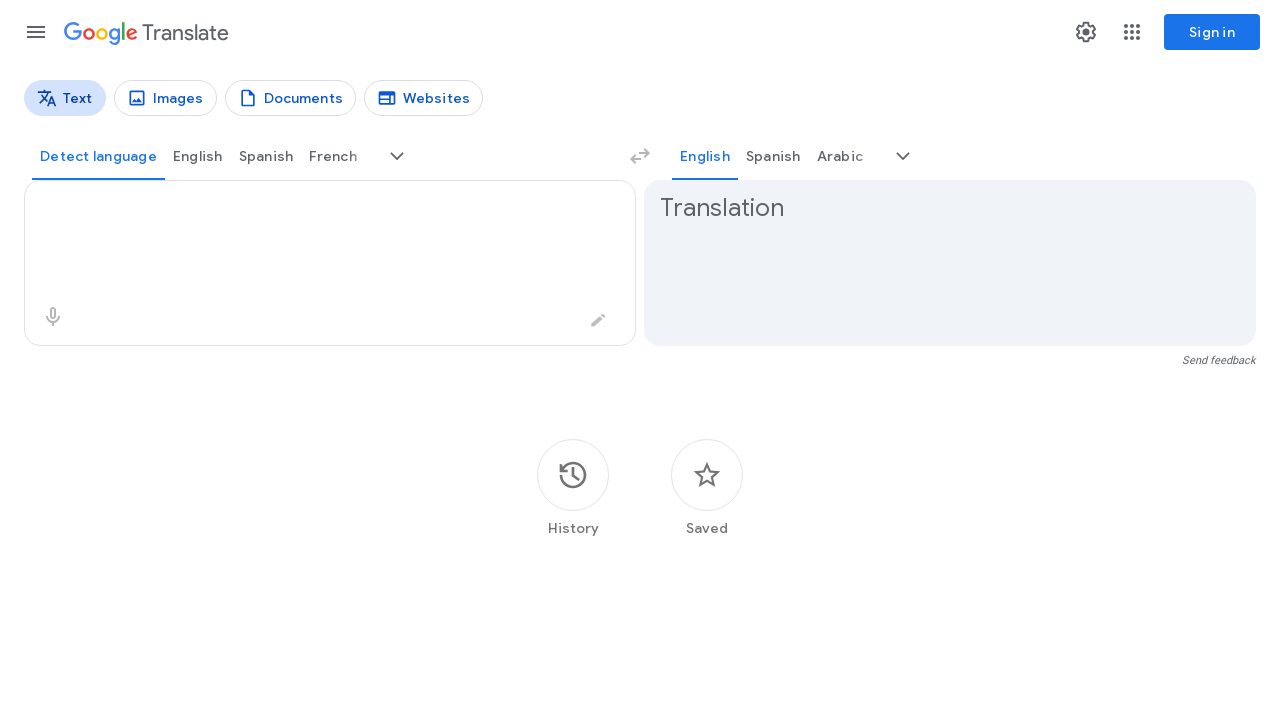

Clicked on the language selector dropdown at (903, 156) on (//*[@jsname='zumM6d'])[1]
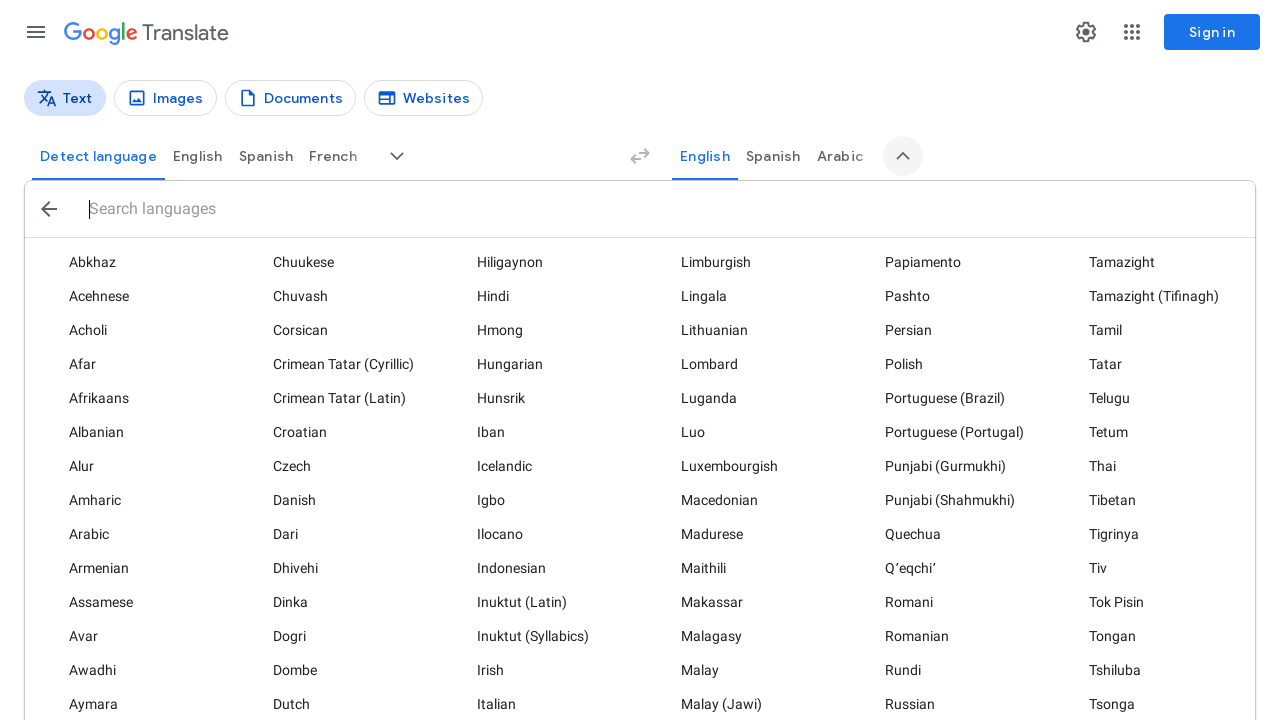

Located the language search field
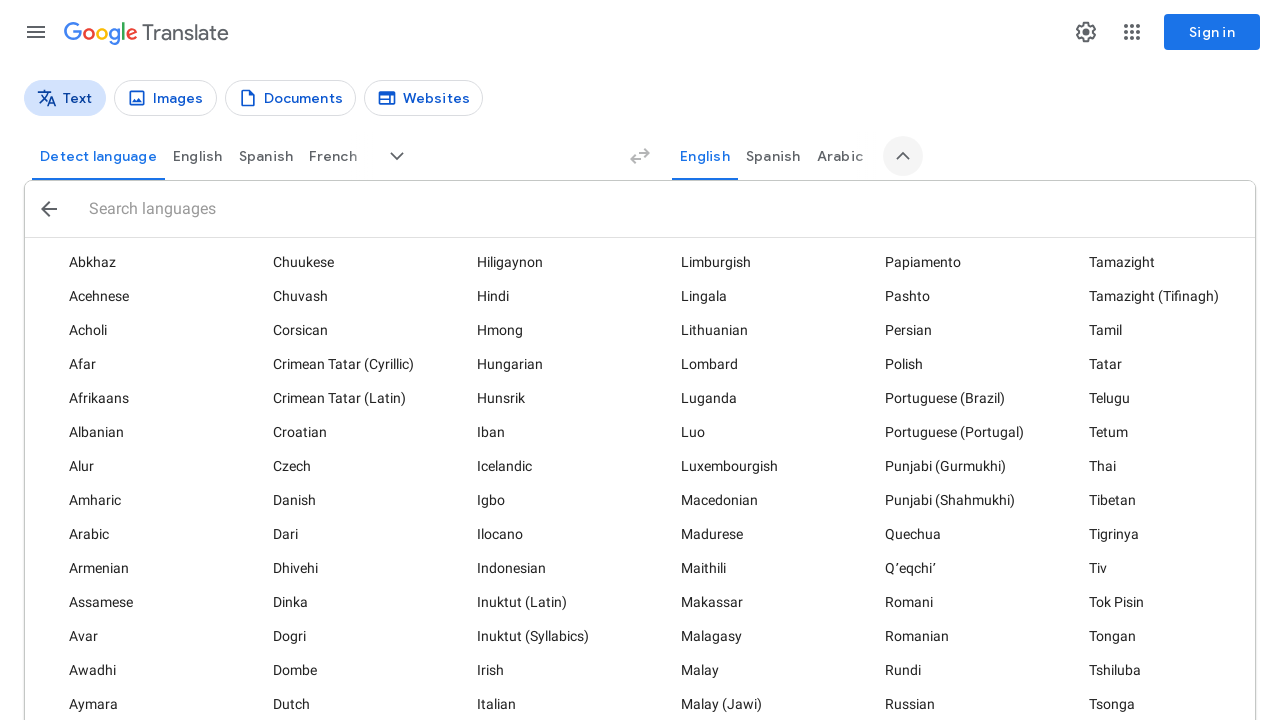

Filled language search field with 'eng' on (//*[@jsname='oA4zhb'])[2]
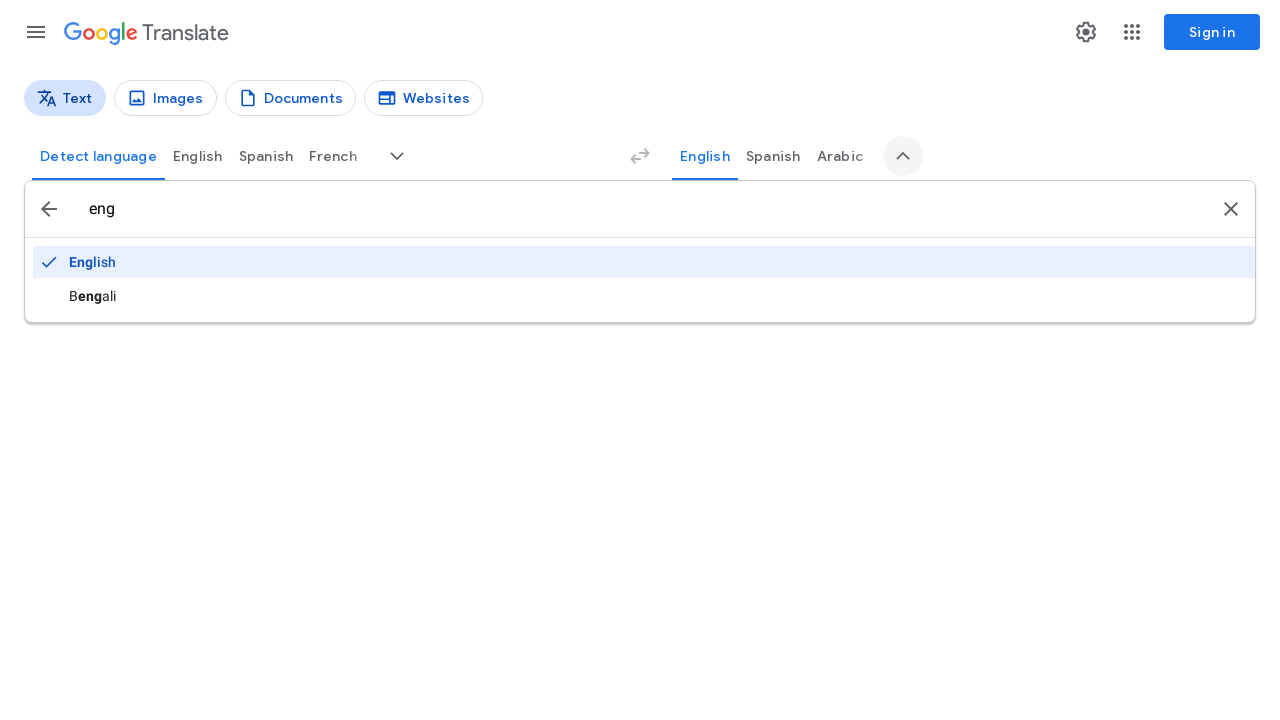

Pressed Enter to select English as target language on (//*[@jsname='oA4zhb'])[2]
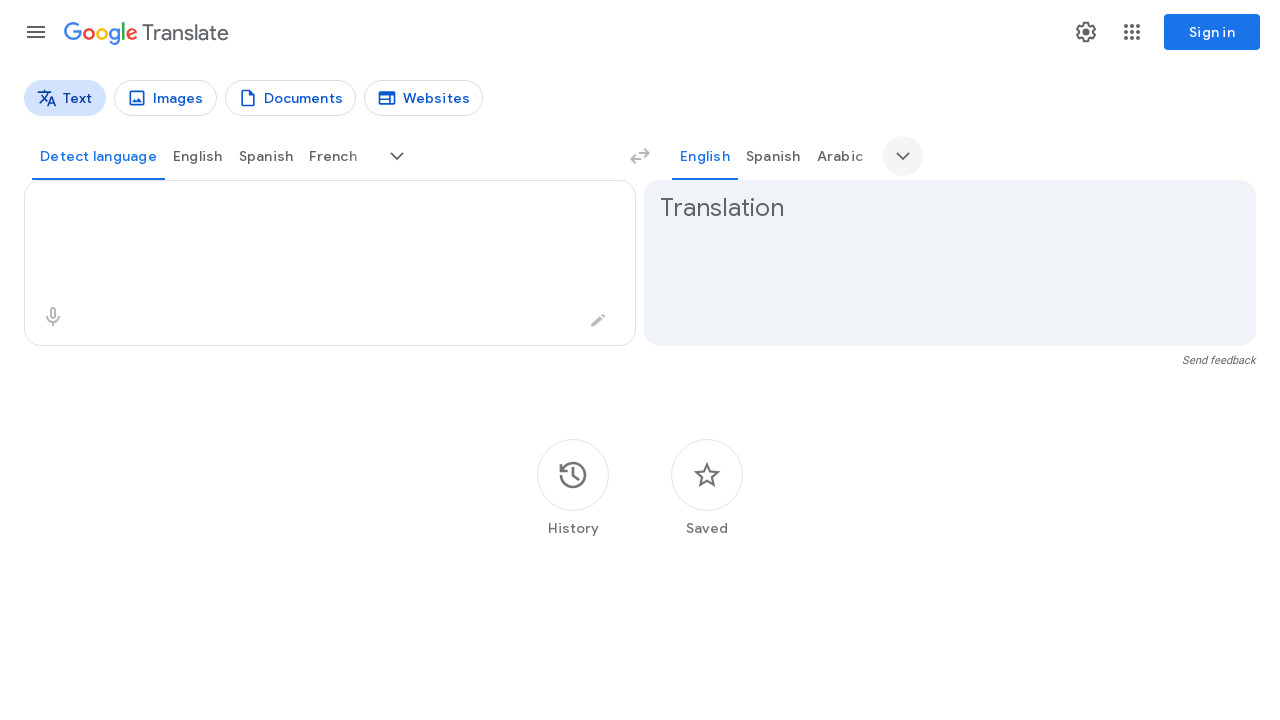

Entered Russian text 'приведствие' in the translation textarea on //textarea
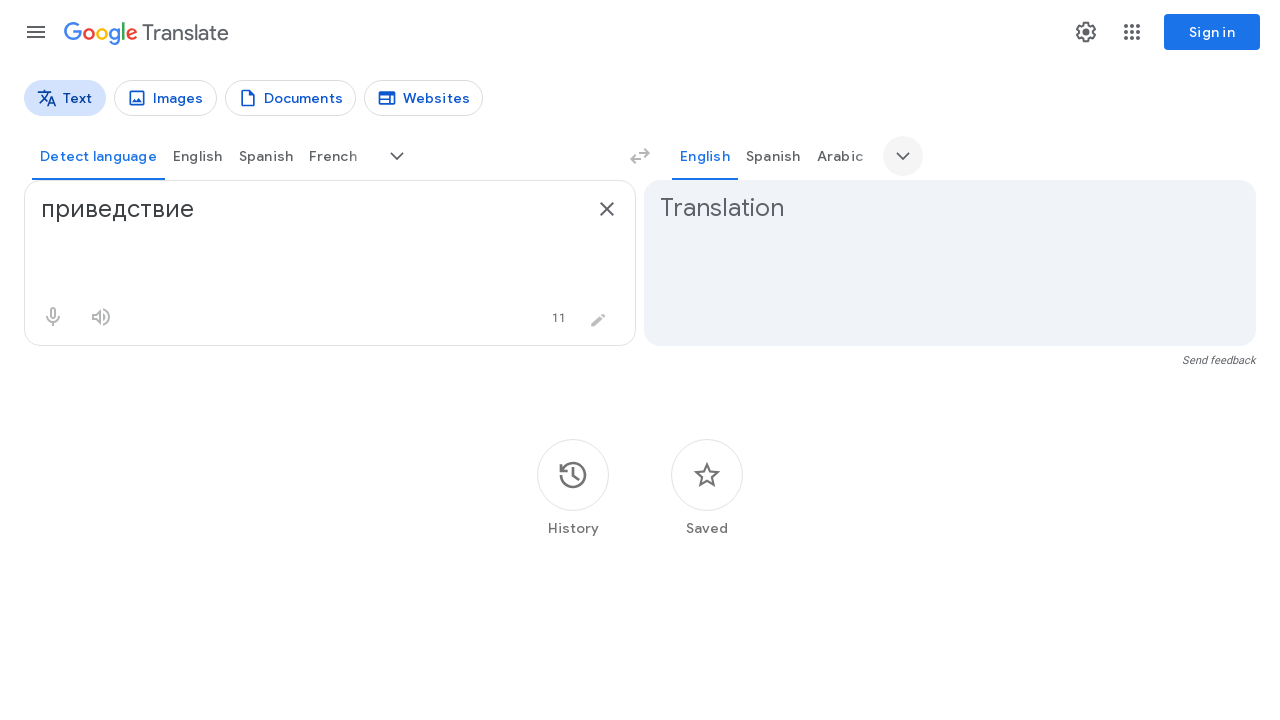

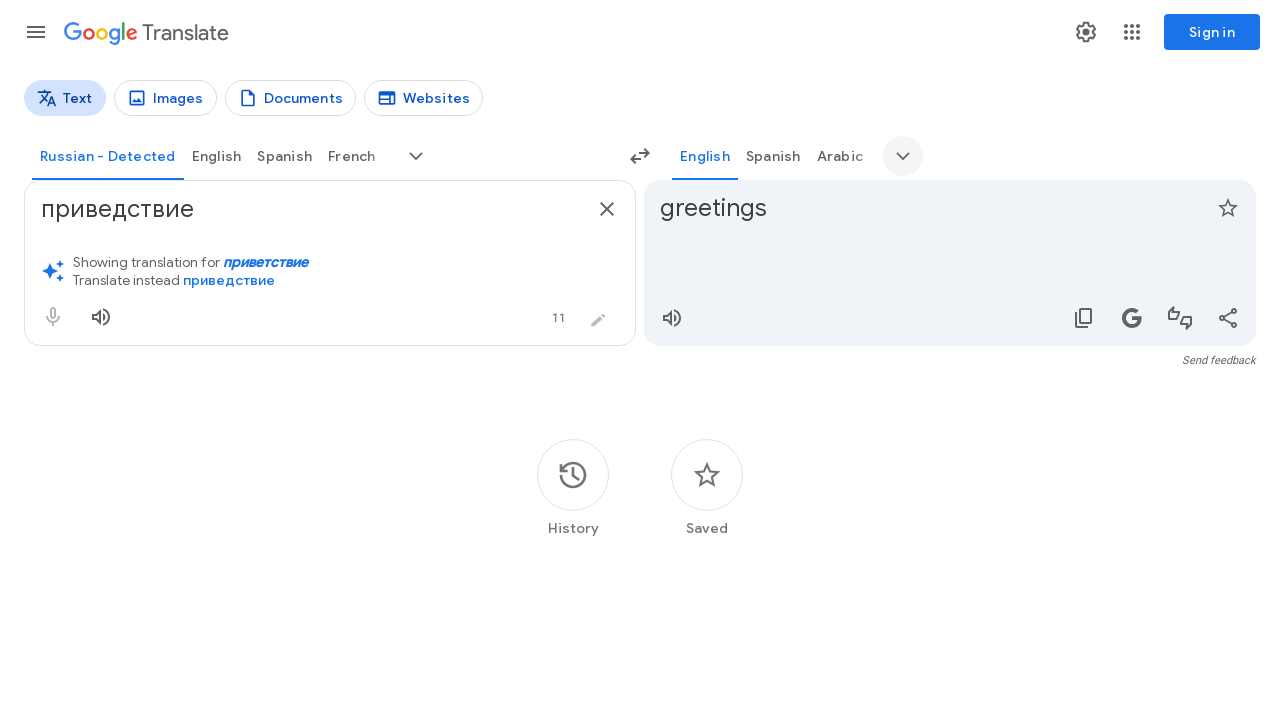